Tests basic browser navigation by visiting a blog page and then navigating to the Selenium official website before closing the browser.

Starting URL: http://omayo.blogspot.com/

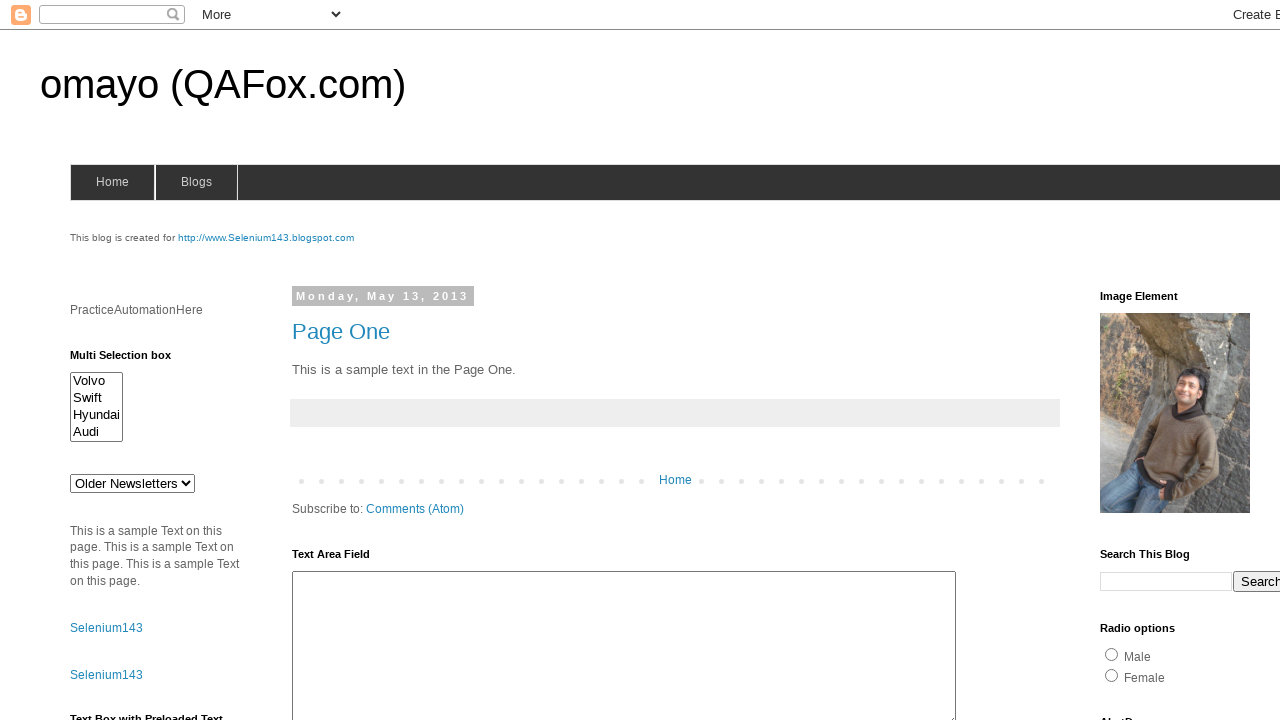

Blog page loaded (domcontentloaded state)
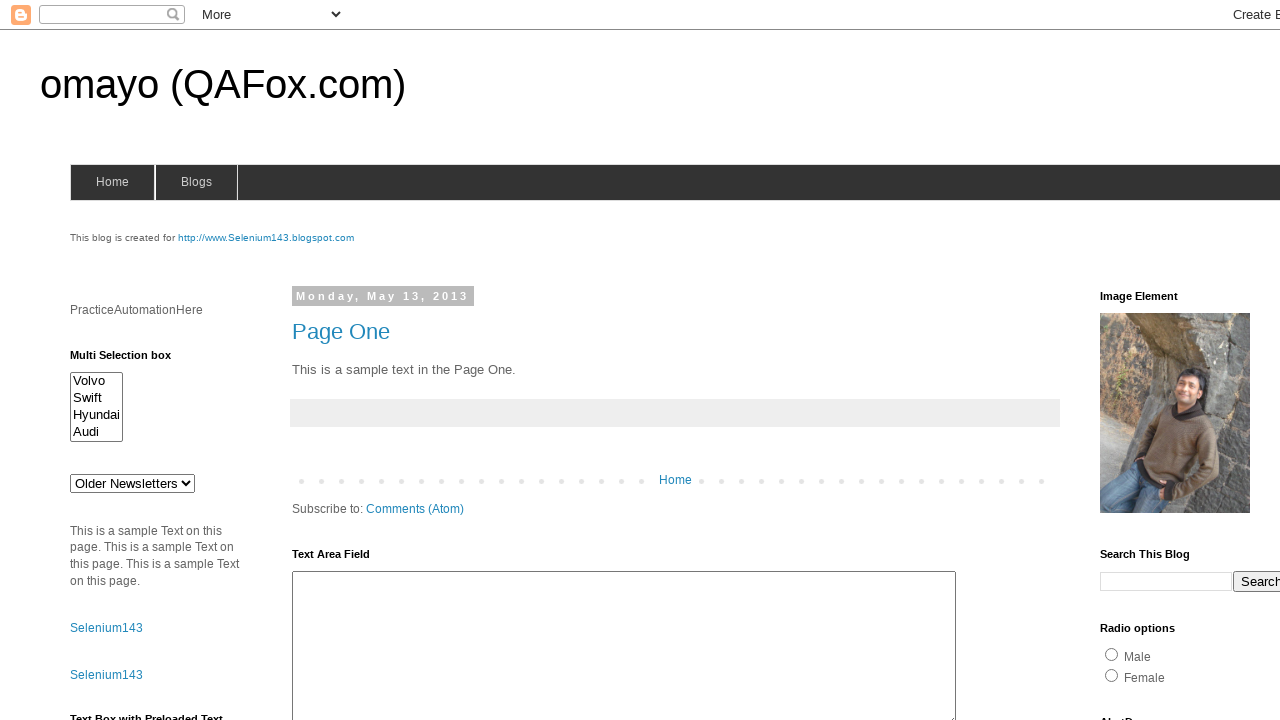

Navigated to Selenium official website
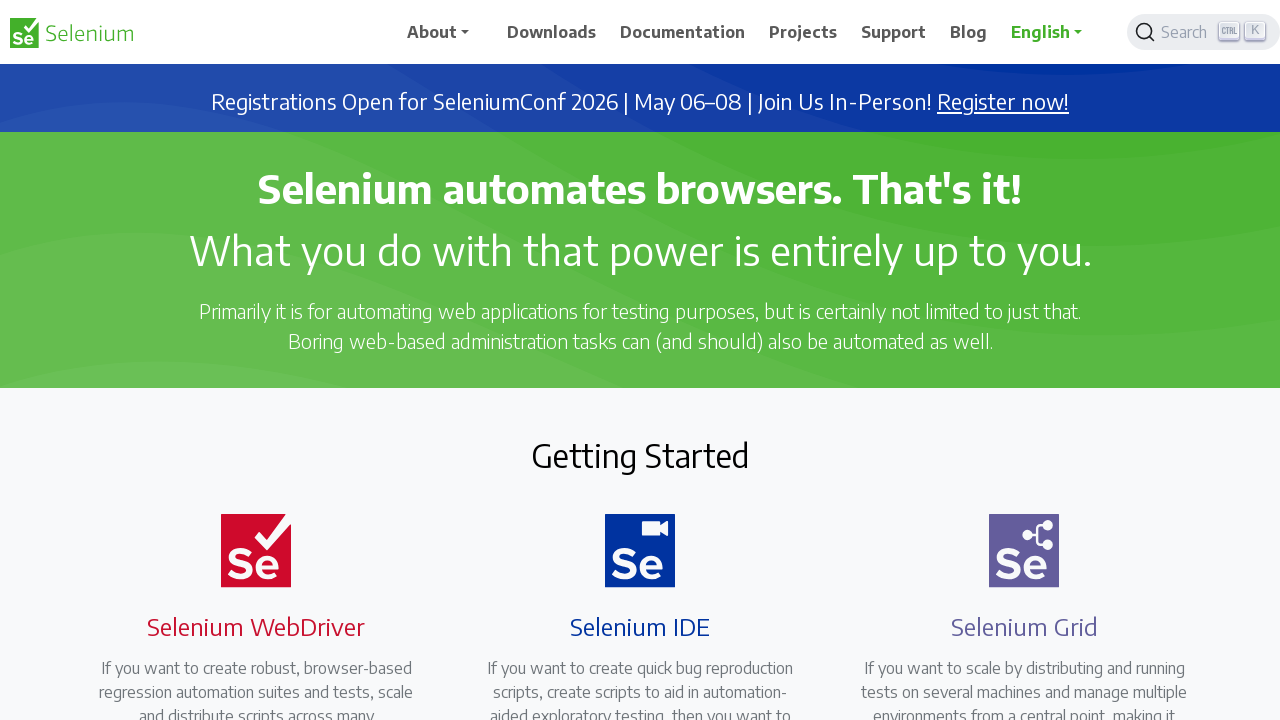

Selenium website loaded (domcontentloaded state)
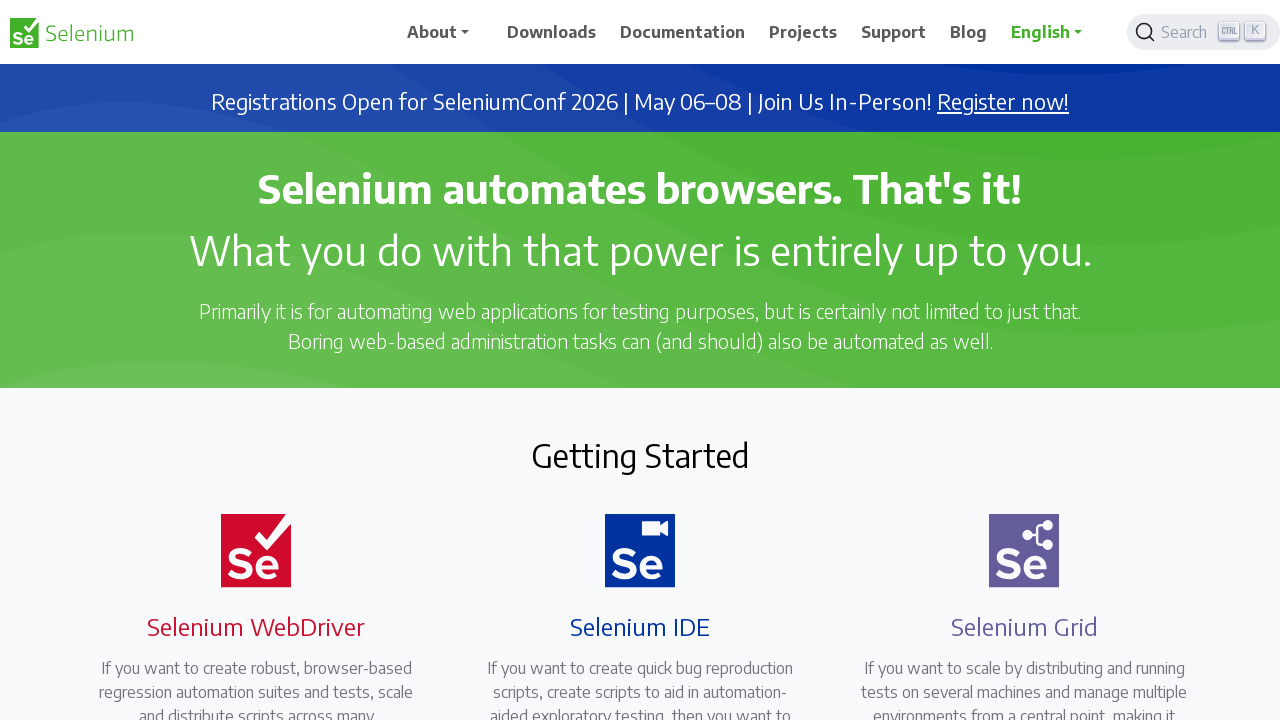

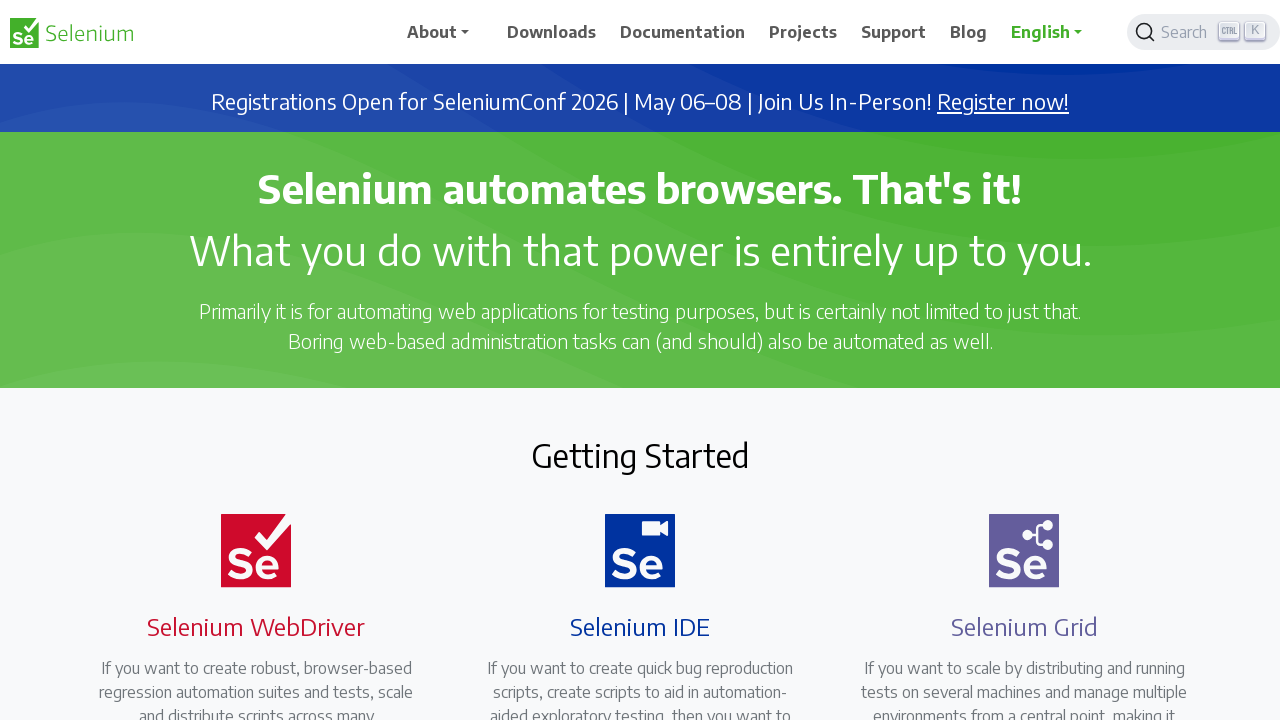